Tests form submission with an invalid mobile number (too short) to verify phone number validation.

Starting URL: https://demoqa.com/automation-practice-form

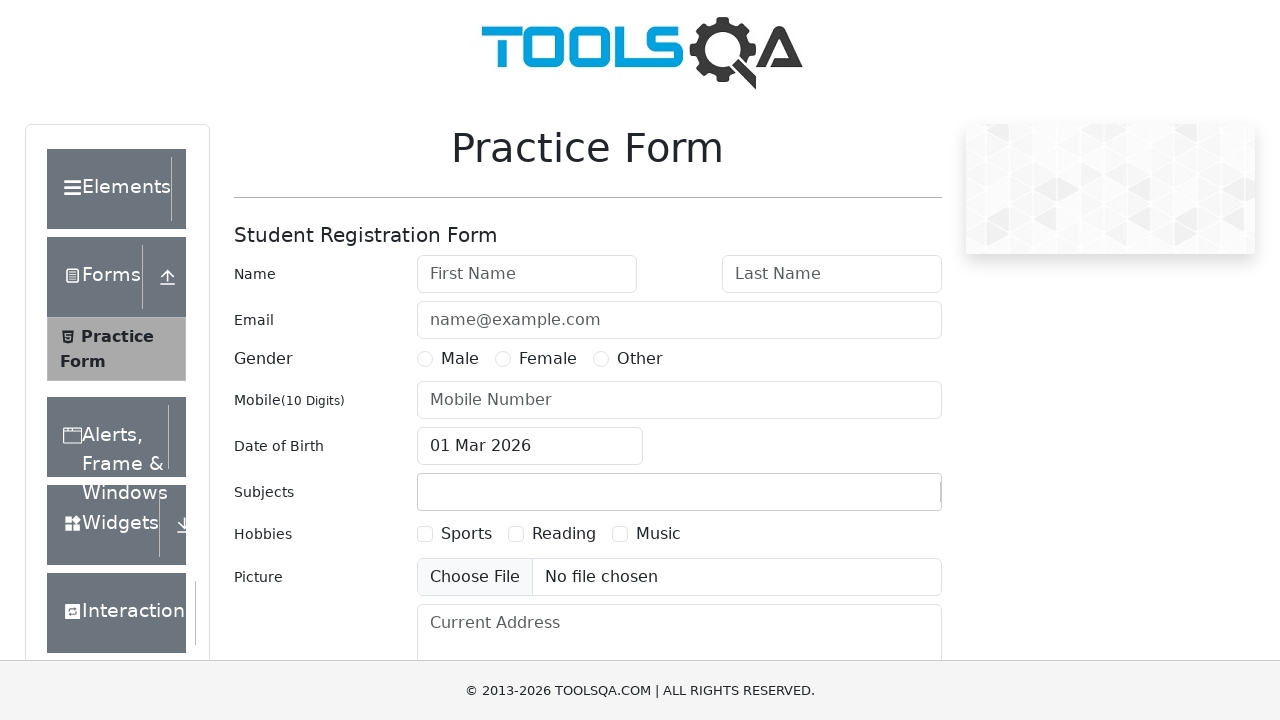

Filled first name field with 'John' on #firstName
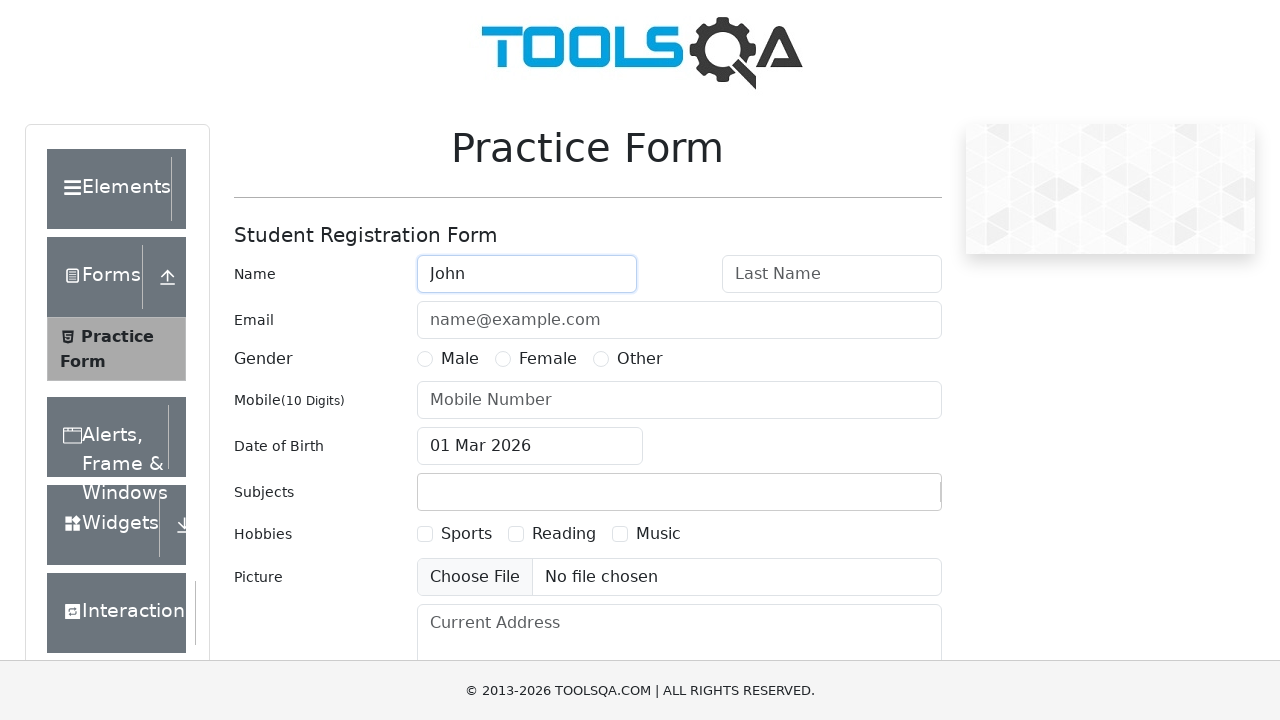

Filled last name field with 'Doe' on #lastName
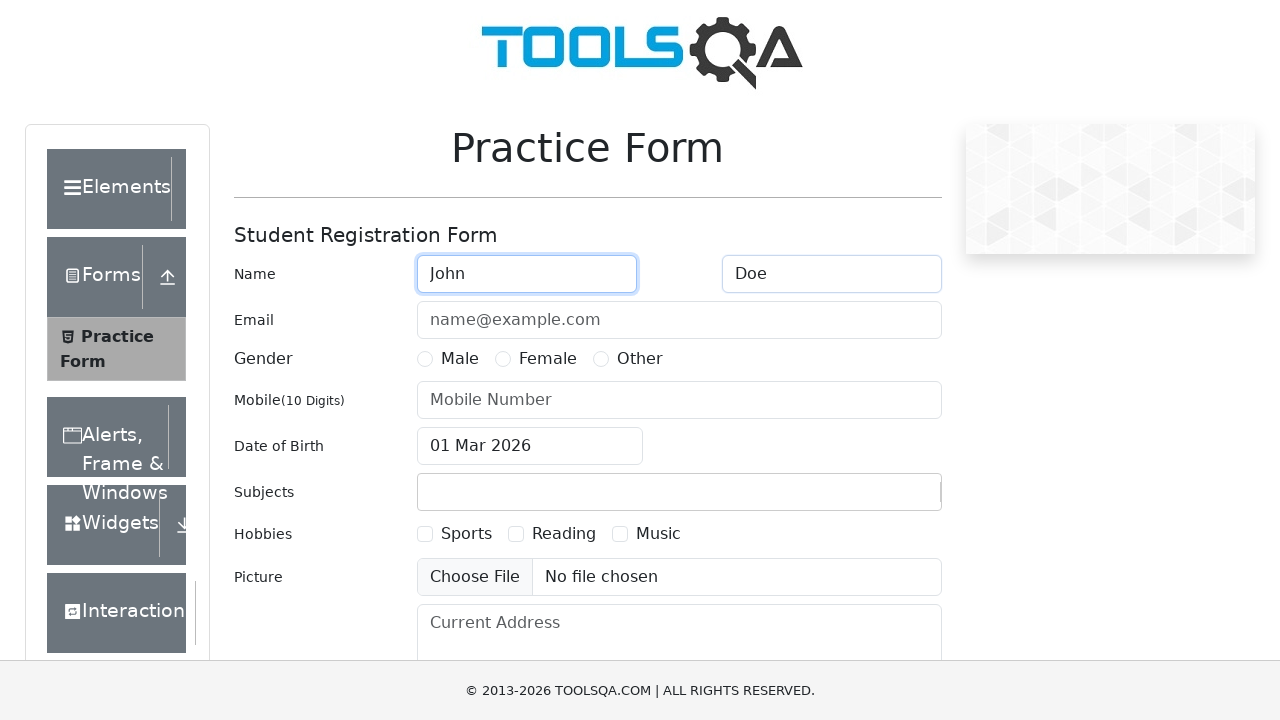

Selected Male gender option at (460, 359) on label[for='gender-radio-1']
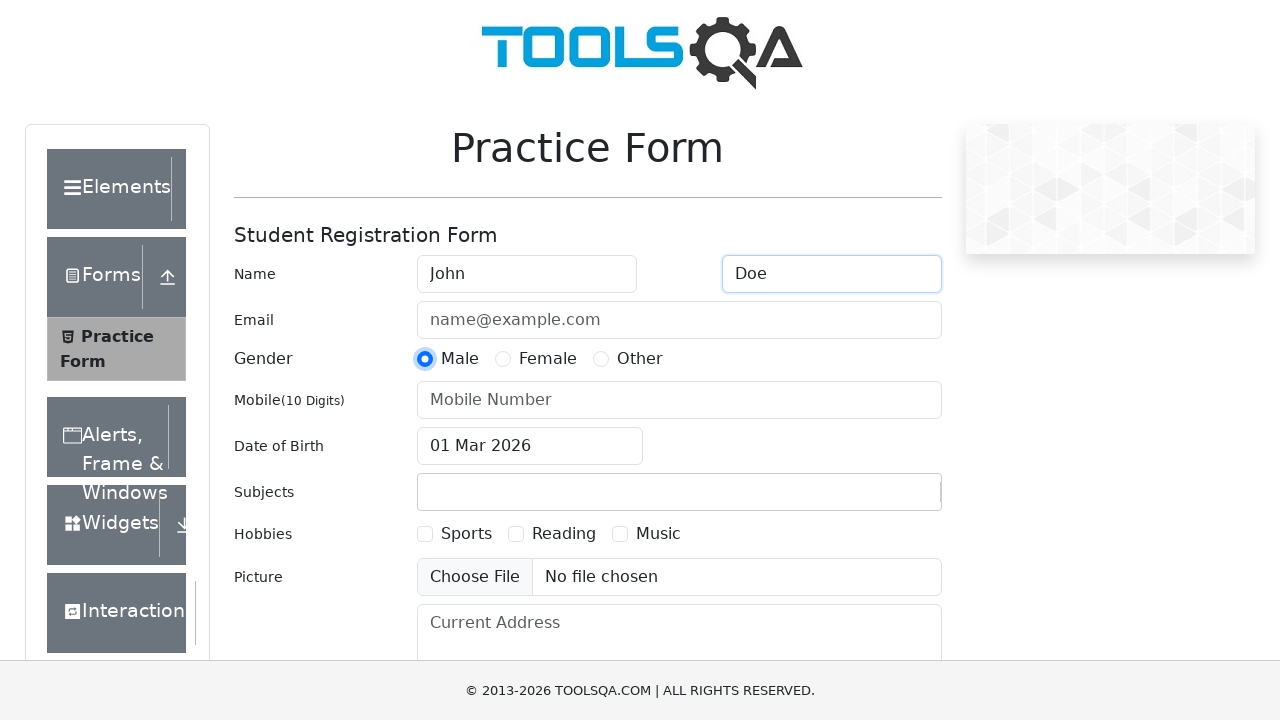

Filled email field with 'john.doe@example.com' on #userEmail
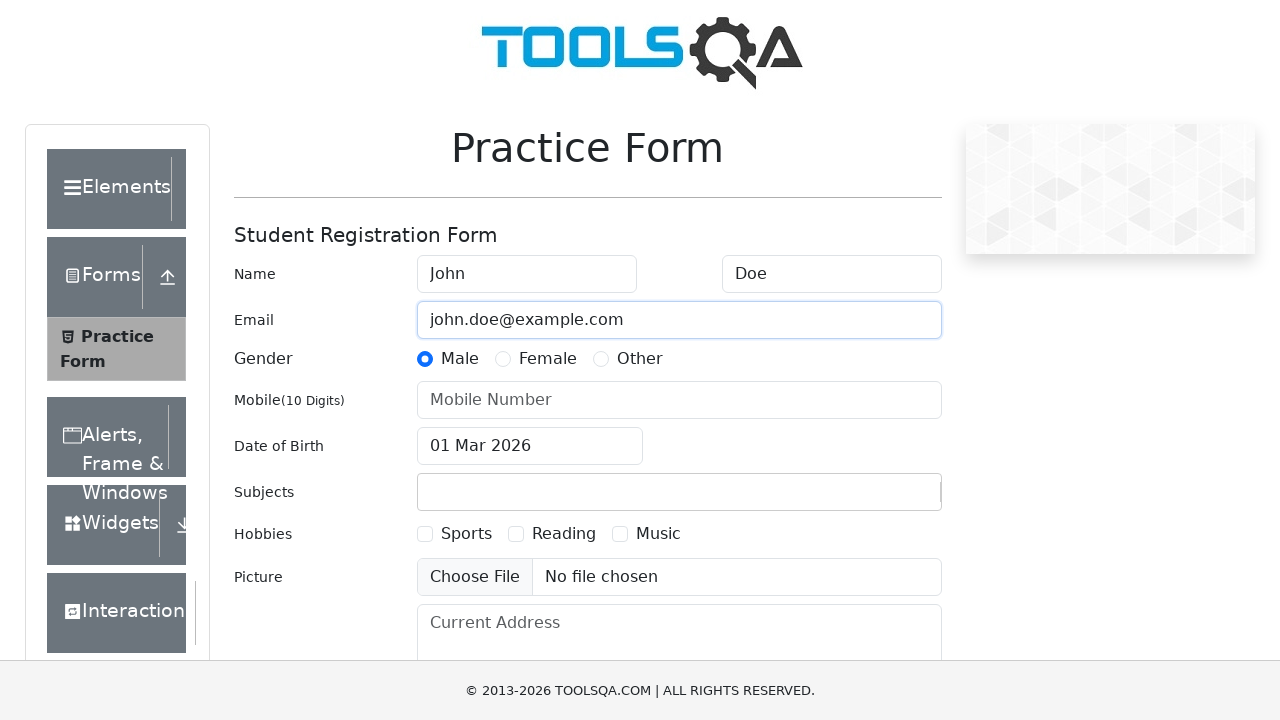

Filled mobile number field with invalid short number '12345' on #userNumber
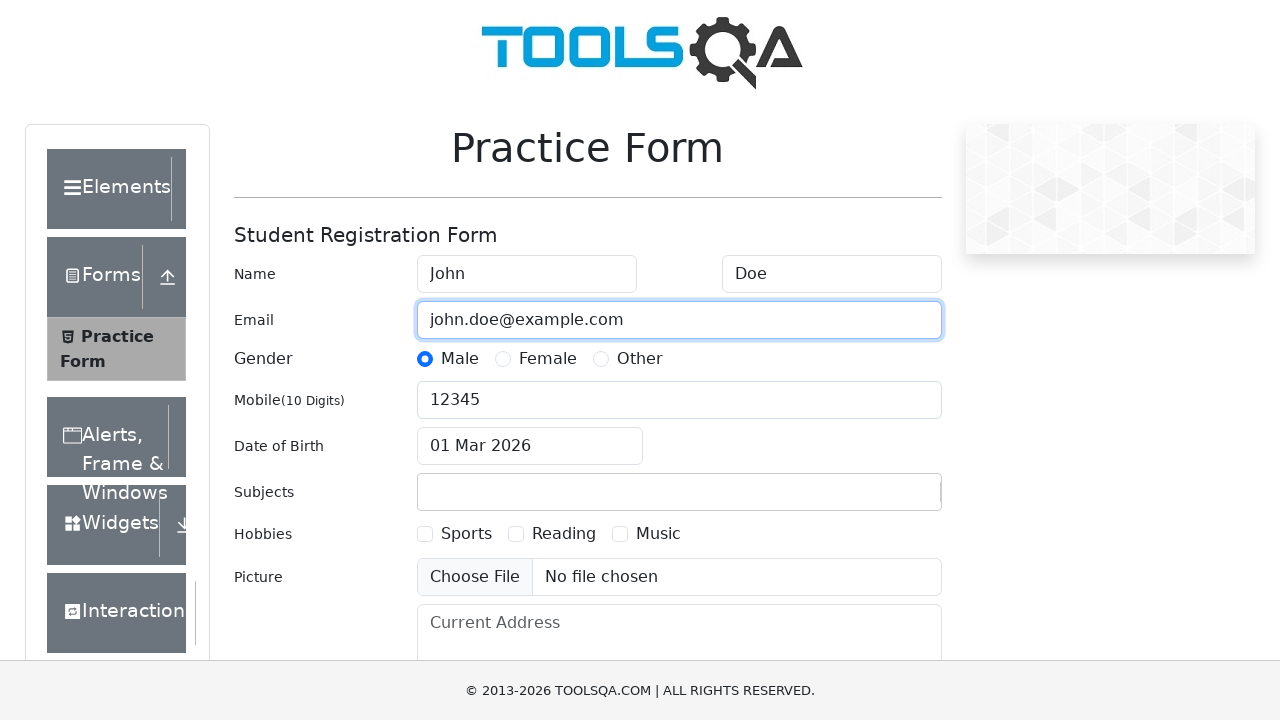

Opened date of birth picker at (530, 446) on #dateOfBirthInput
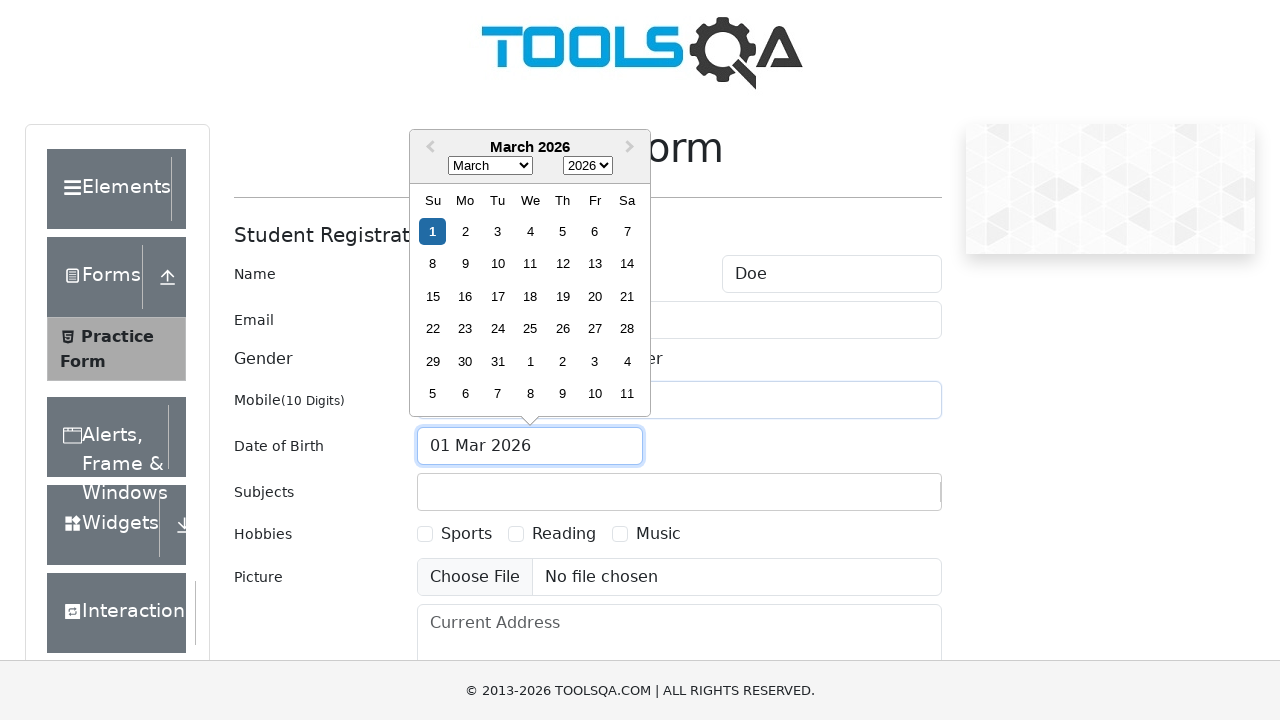

Selected May (month 4) from date picker on .react-datepicker__month-select
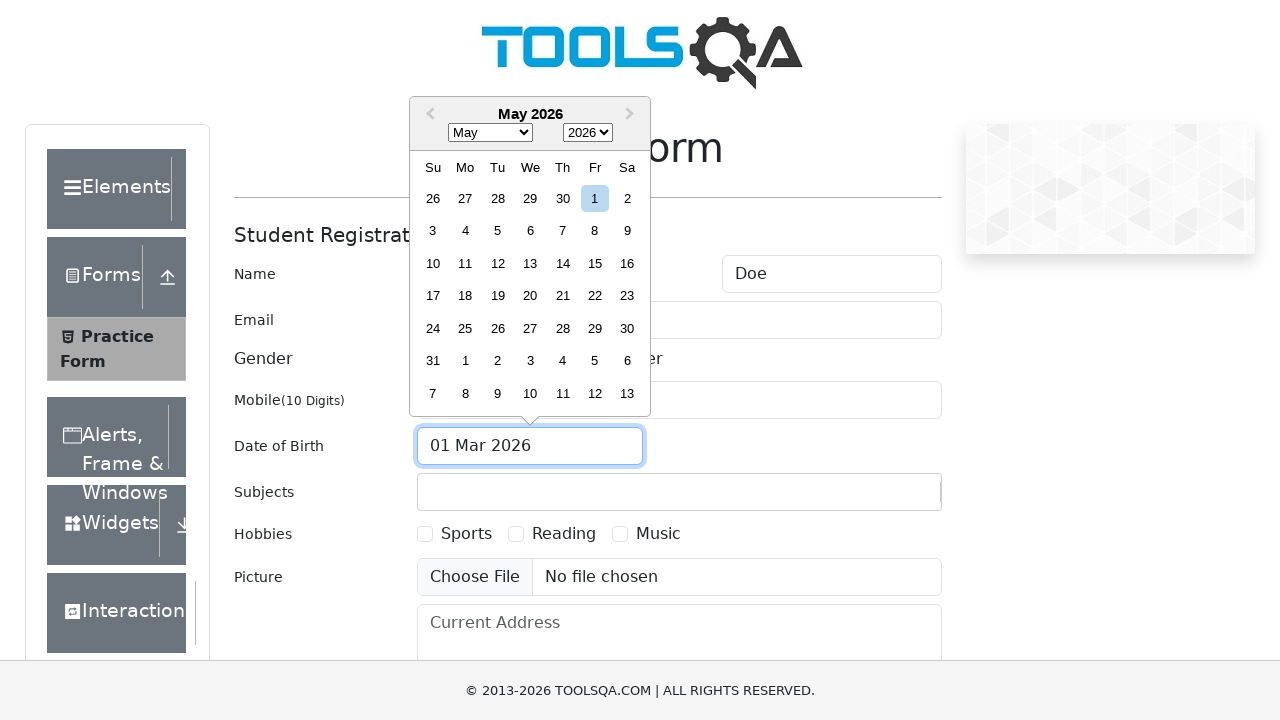

Selected year 1995 from date picker on .react-datepicker__year-select
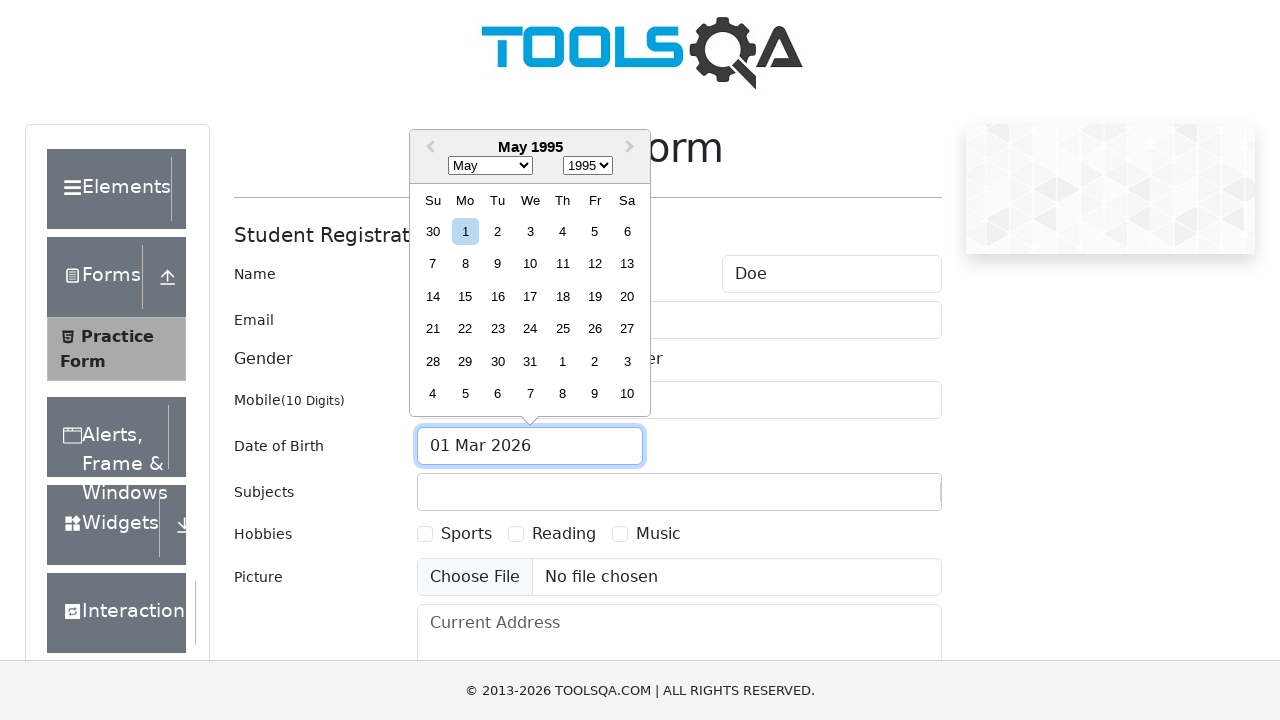

Selected day 15 from date picker at (465, 296) on .react-datepicker__day--015
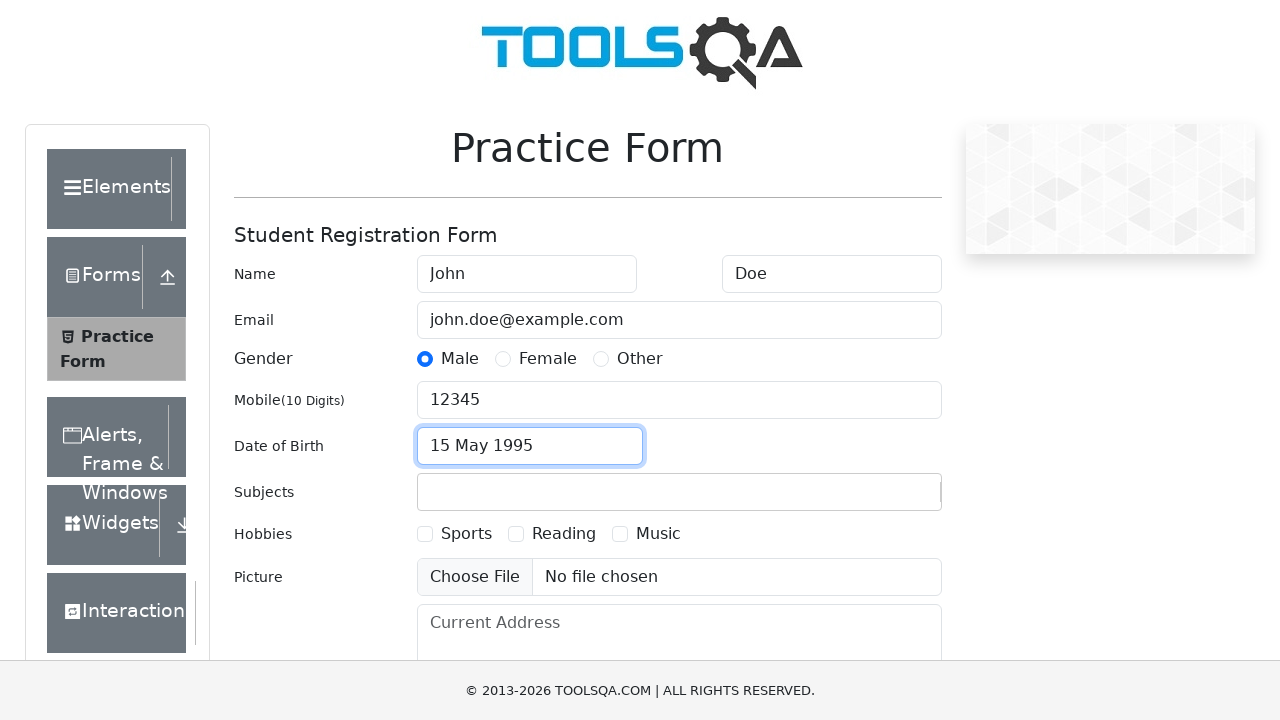

Filled subject field with 'Maths' on #subjectsInput
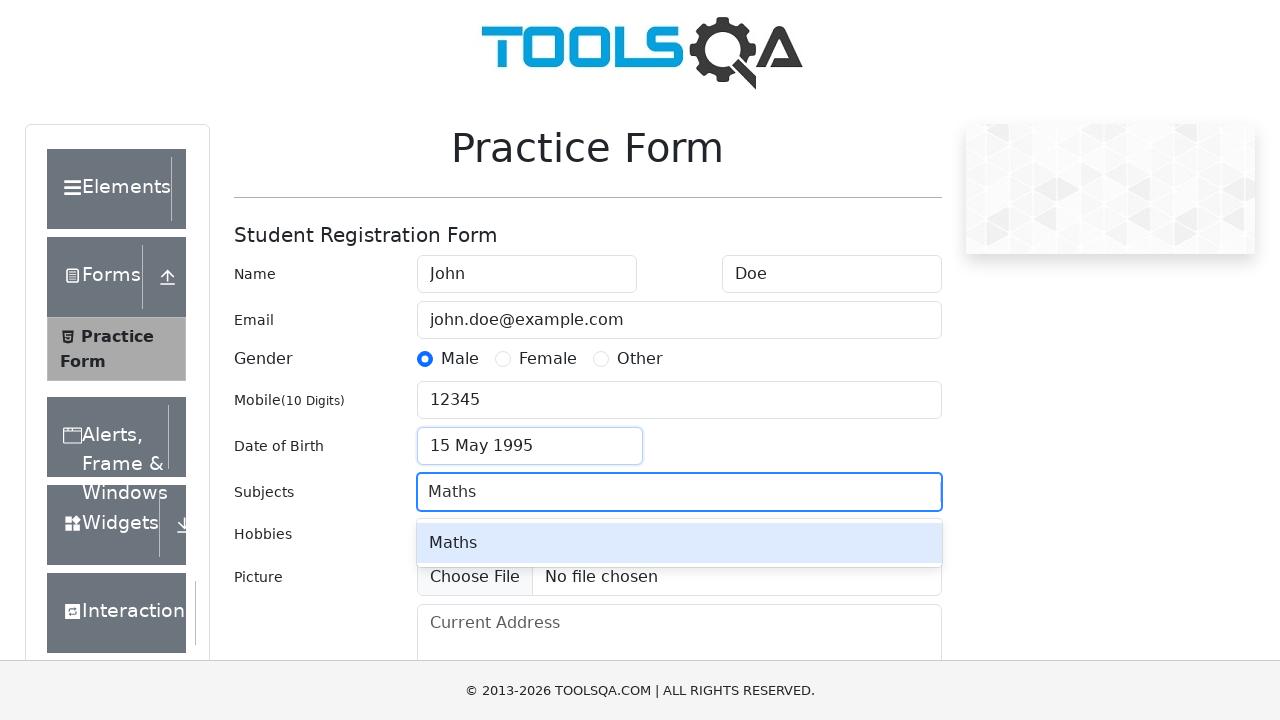

Pressed Enter to add Maths subject on #subjectsInput
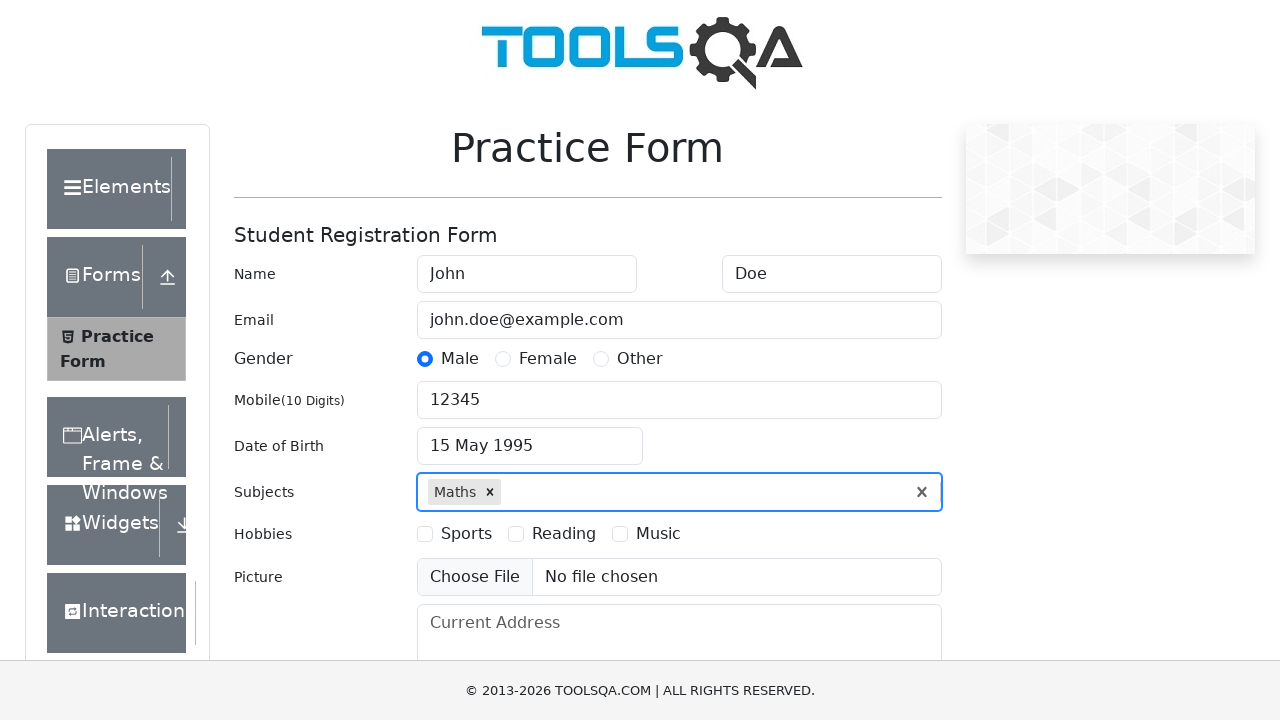

Selected Sports hobby checkbox at (466, 534) on label[for='hobbies-checkbox-1']
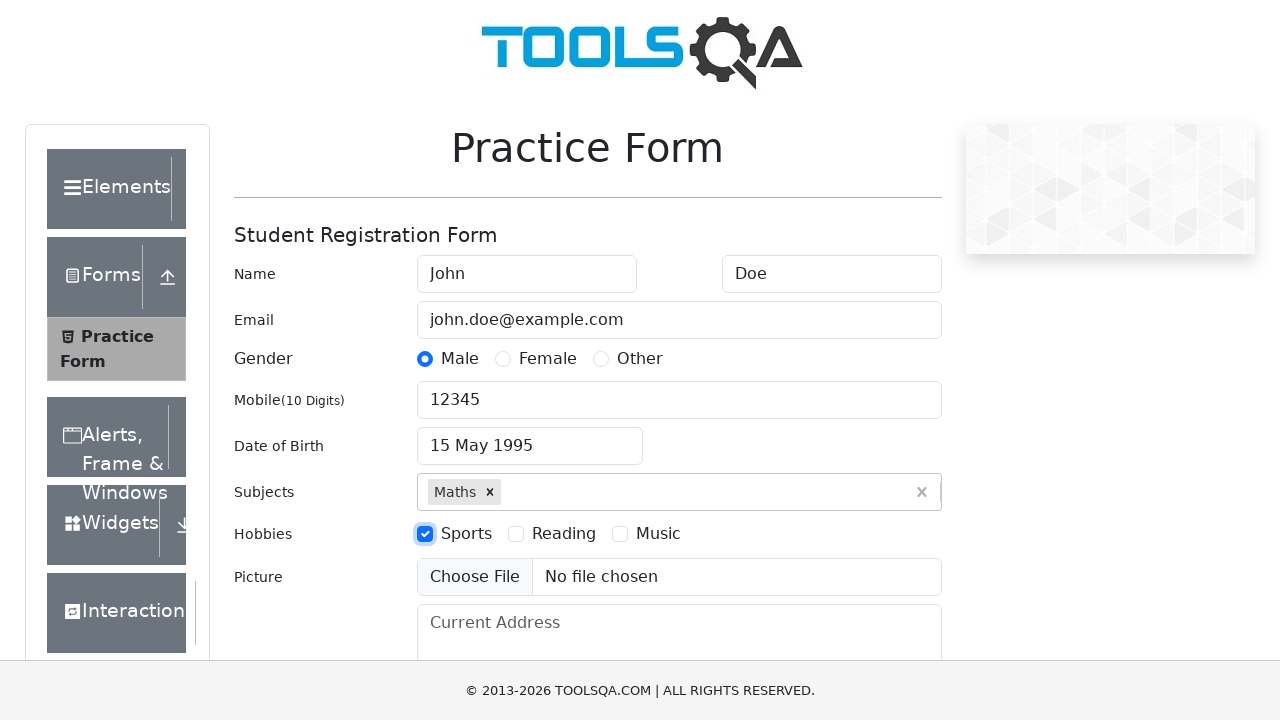

Filled current address field with '123 Main St, City, Country' on #currentAddress
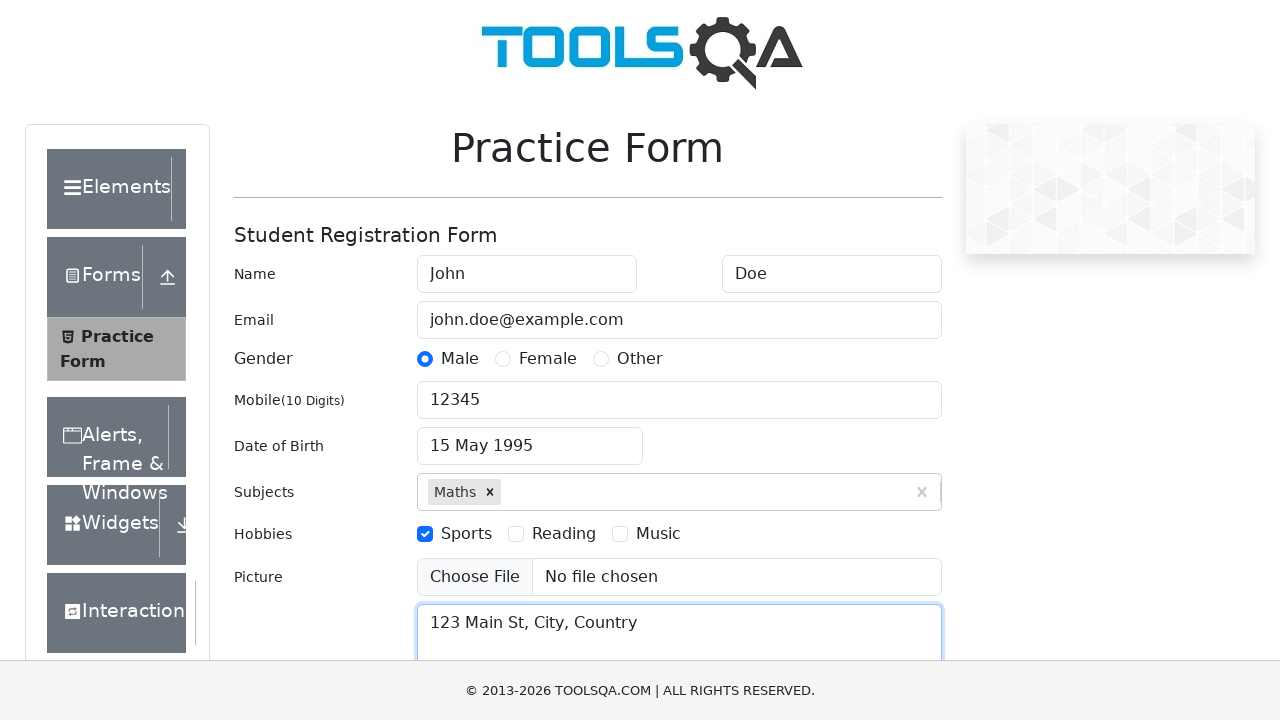

Filled state input field with 'NCR' on #react-select-3-input
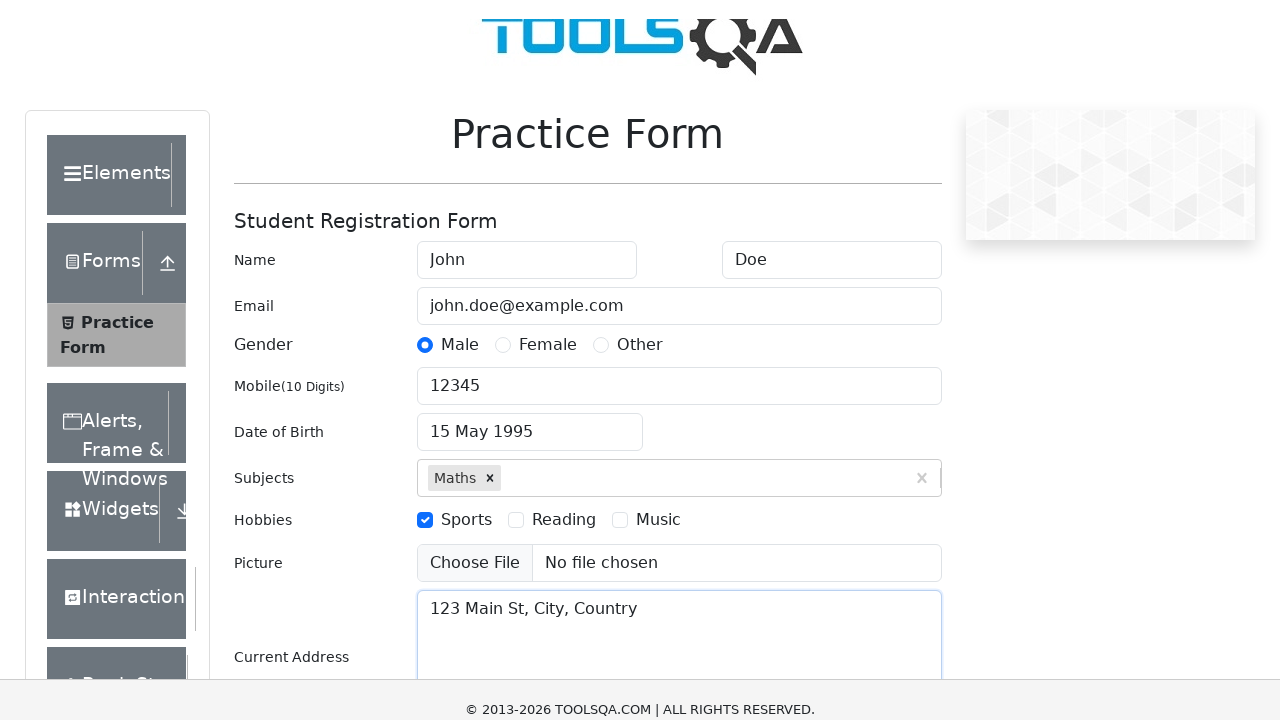

Pressed Enter to select NCR state on #react-select-3-input
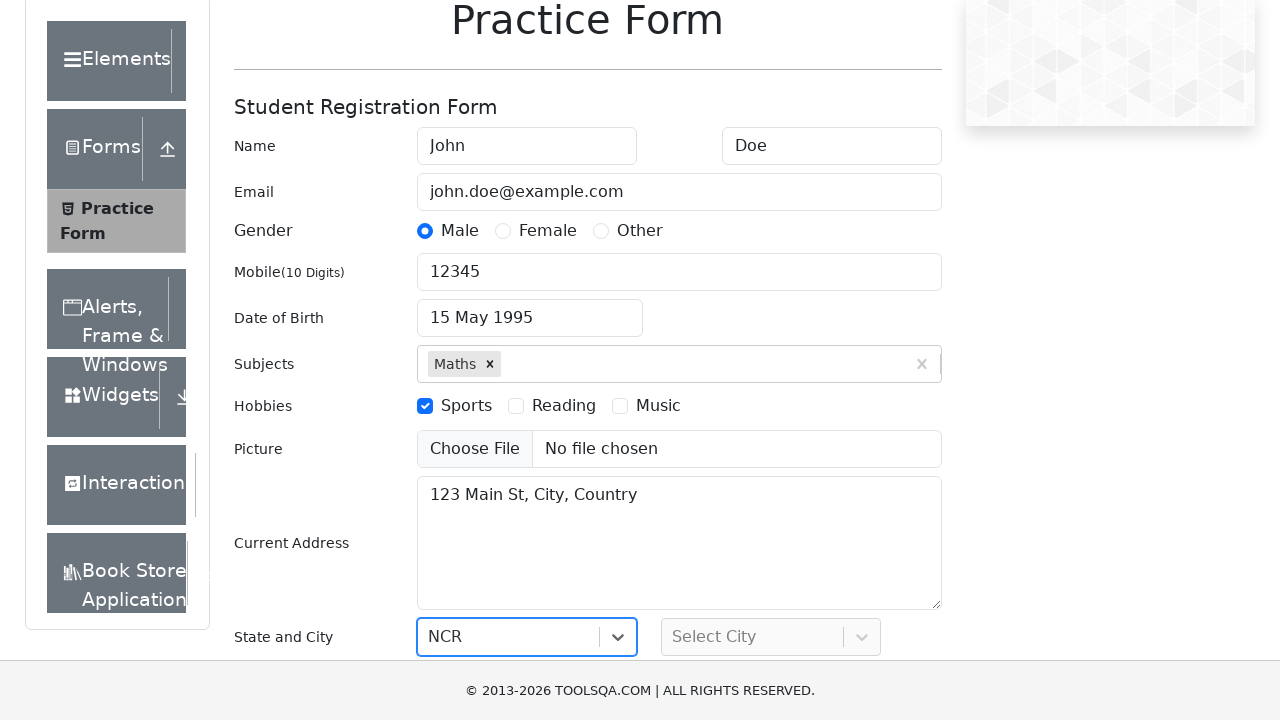

Filled city input field with 'Delhi' on #react-select-4-input
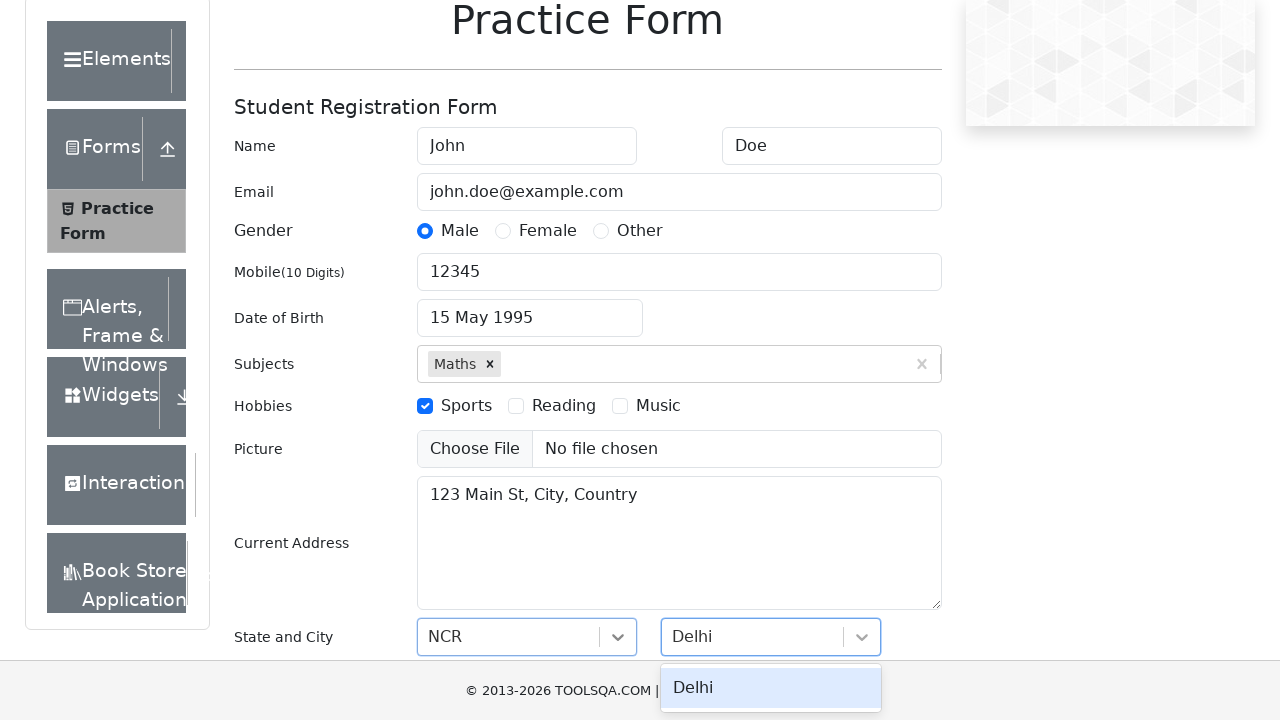

Pressed Enter to select Delhi city on #react-select-4-input
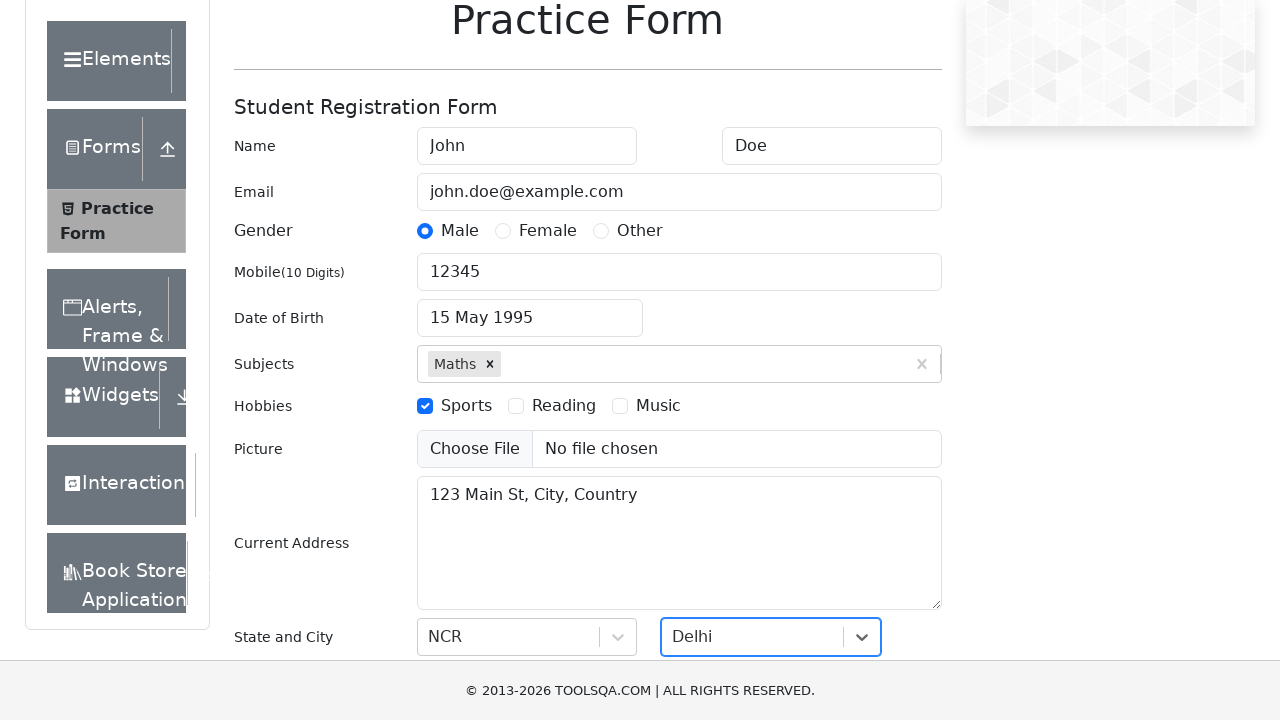

Clicked submit button - form submission attempted with invalid mobile number at (885, 499) on #submit
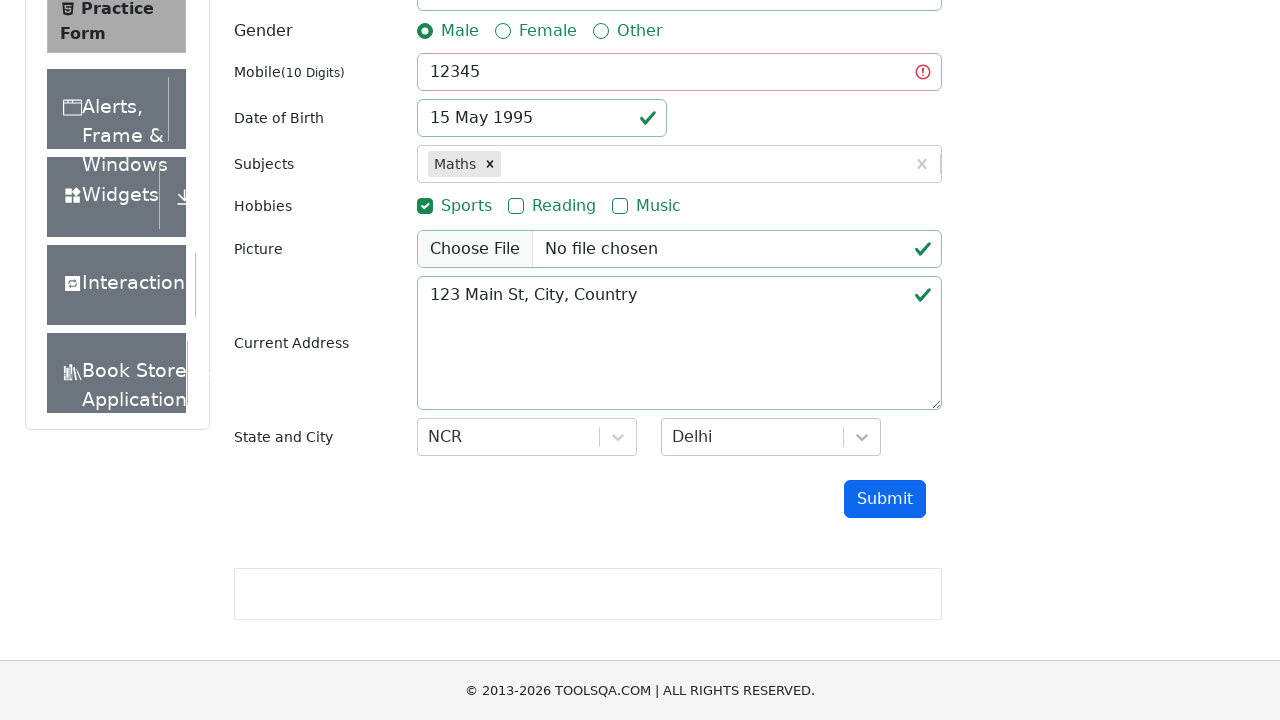

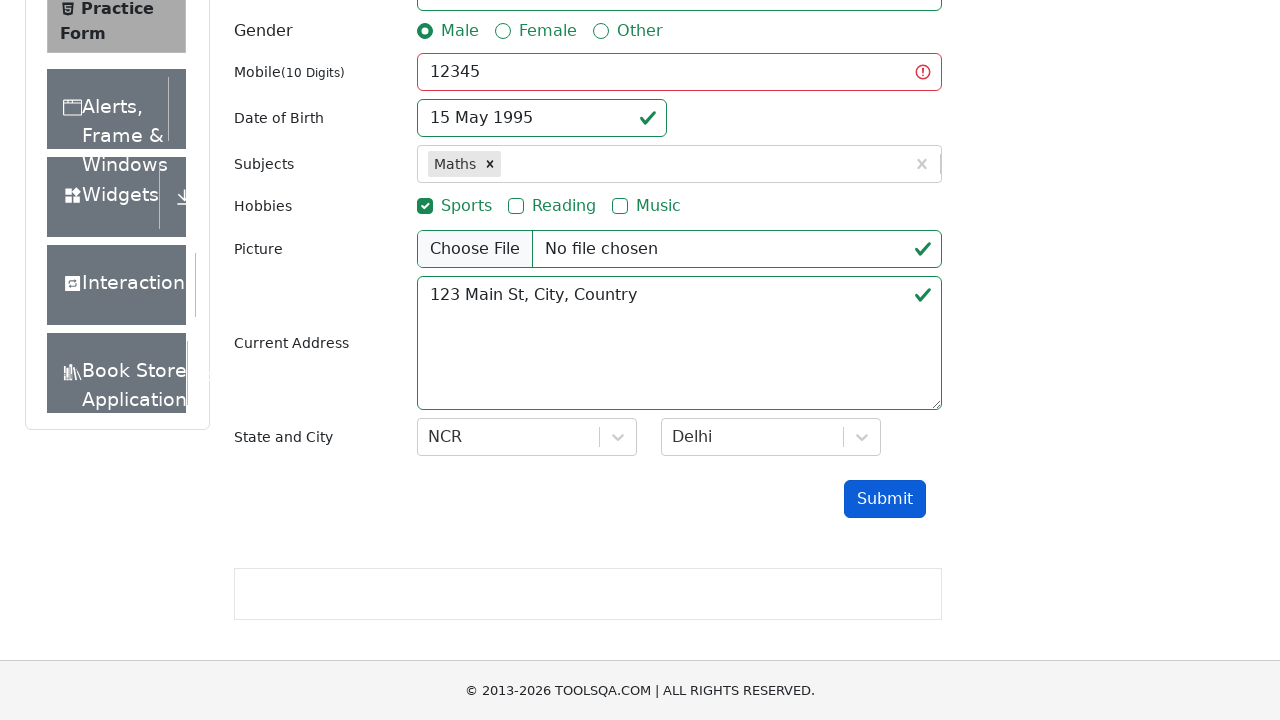